Tests filtering to display only active (non-completed) items by clicking the Active link

Starting URL: https://demo.playwright.dev/todomvc

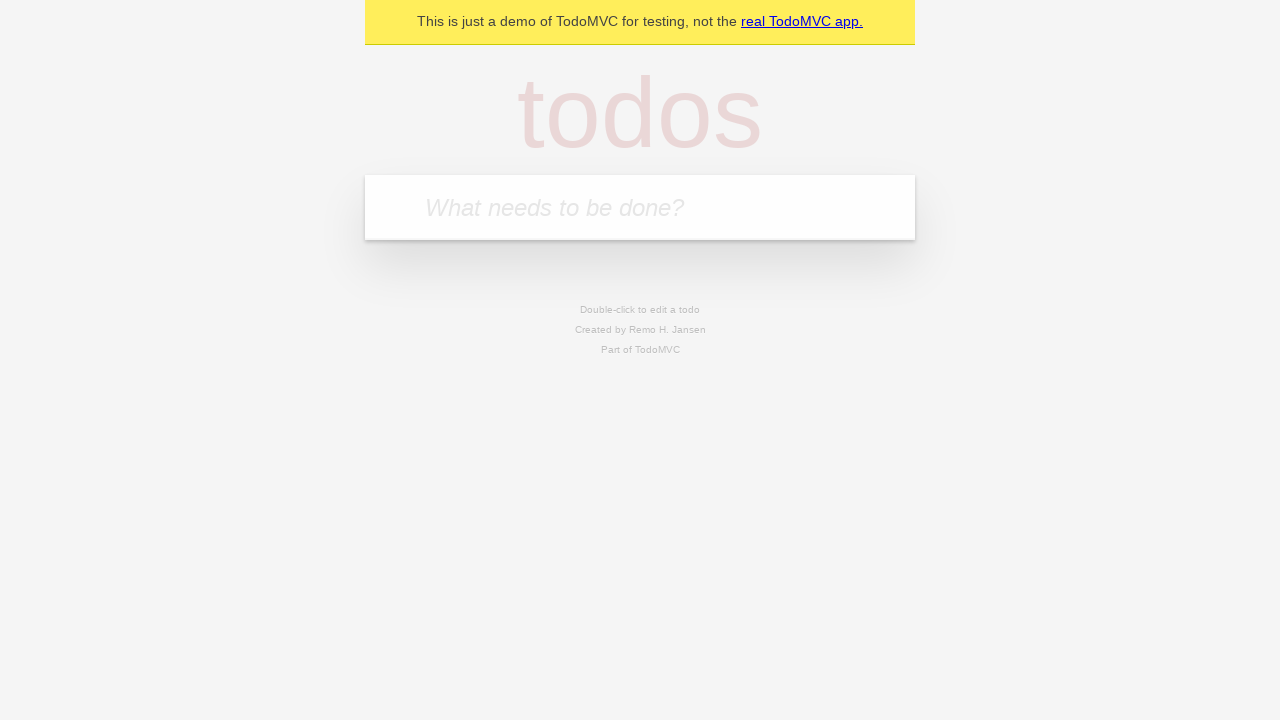

Filled new todo field with 'buy some cheese' on internal:attr=[placeholder="What needs to be done?"i]
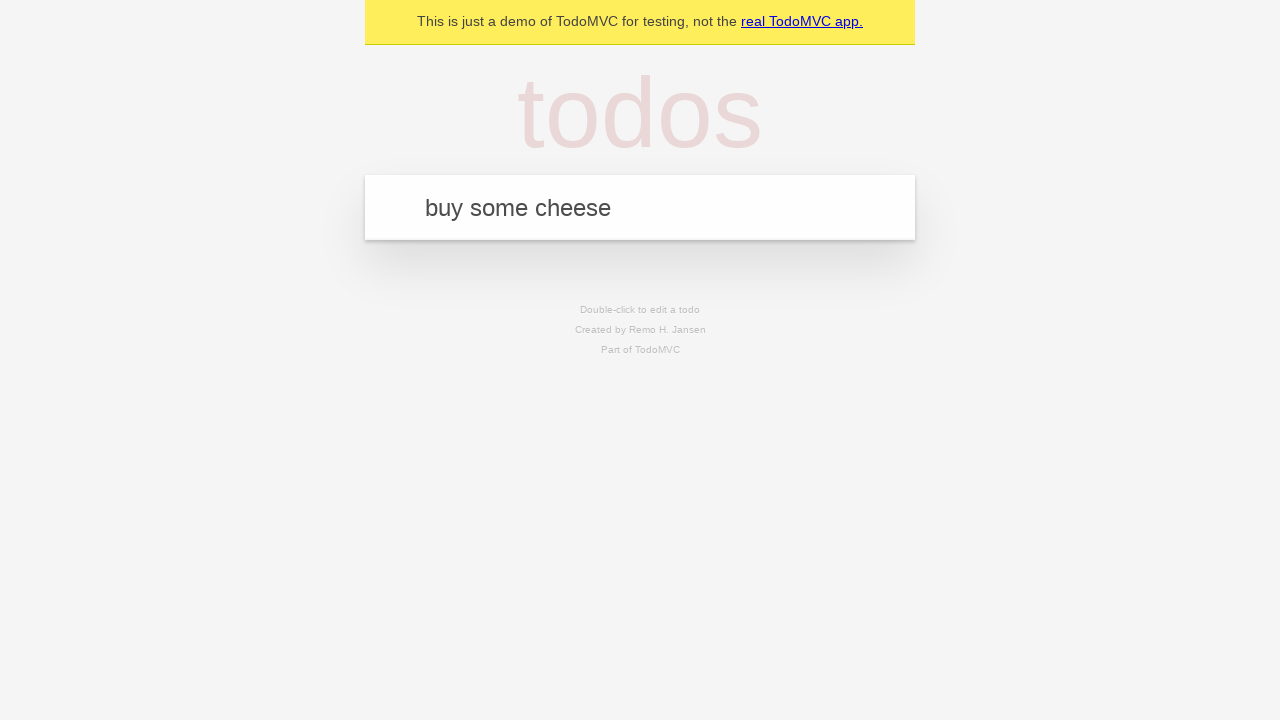

Pressed Enter to create todo 'buy some cheese' on internal:attr=[placeholder="What needs to be done?"i]
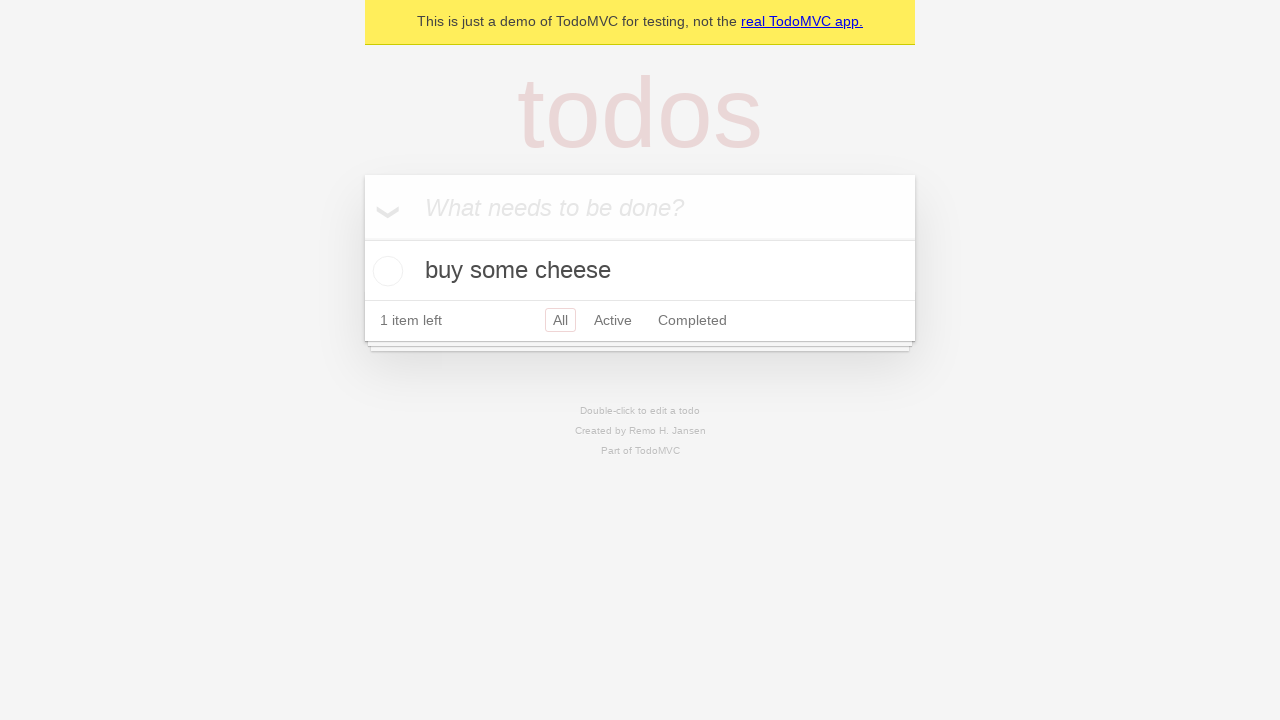

Filled new todo field with 'feed the cat' on internal:attr=[placeholder="What needs to be done?"i]
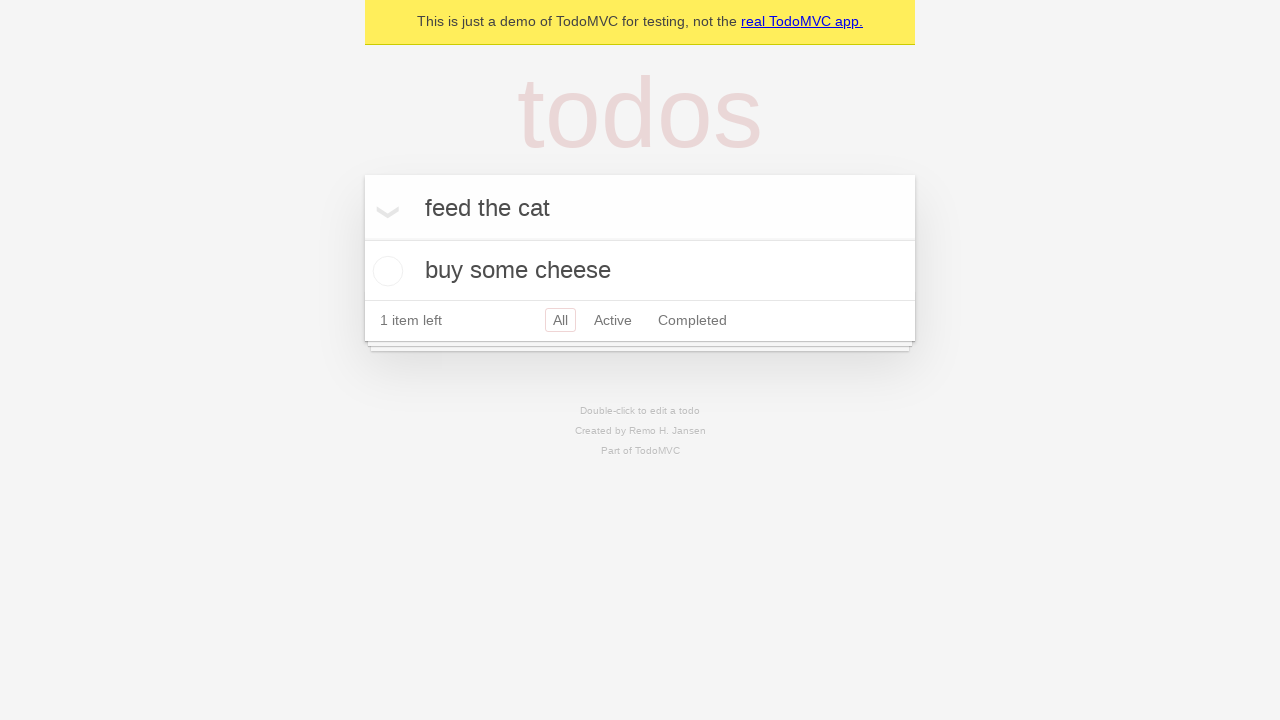

Pressed Enter to create todo 'feed the cat' on internal:attr=[placeholder="What needs to be done?"i]
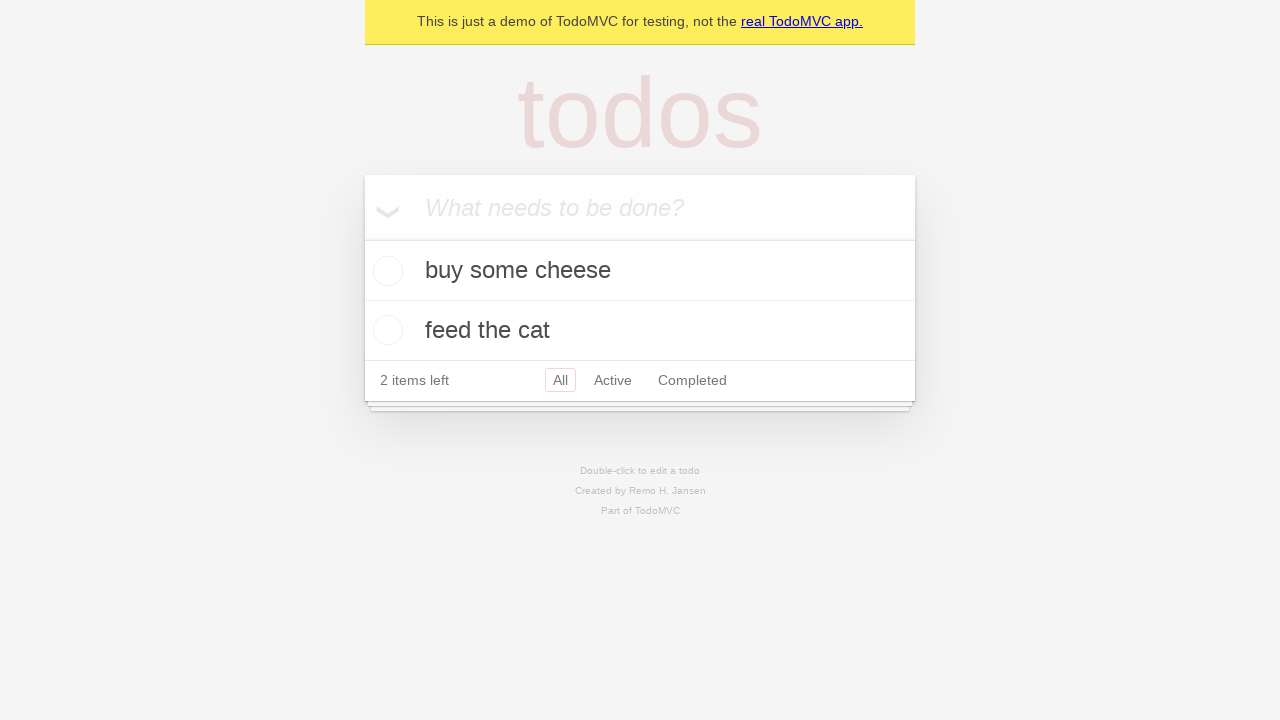

Filled new todo field with 'book a doctors appointment' on internal:attr=[placeholder="What needs to be done?"i]
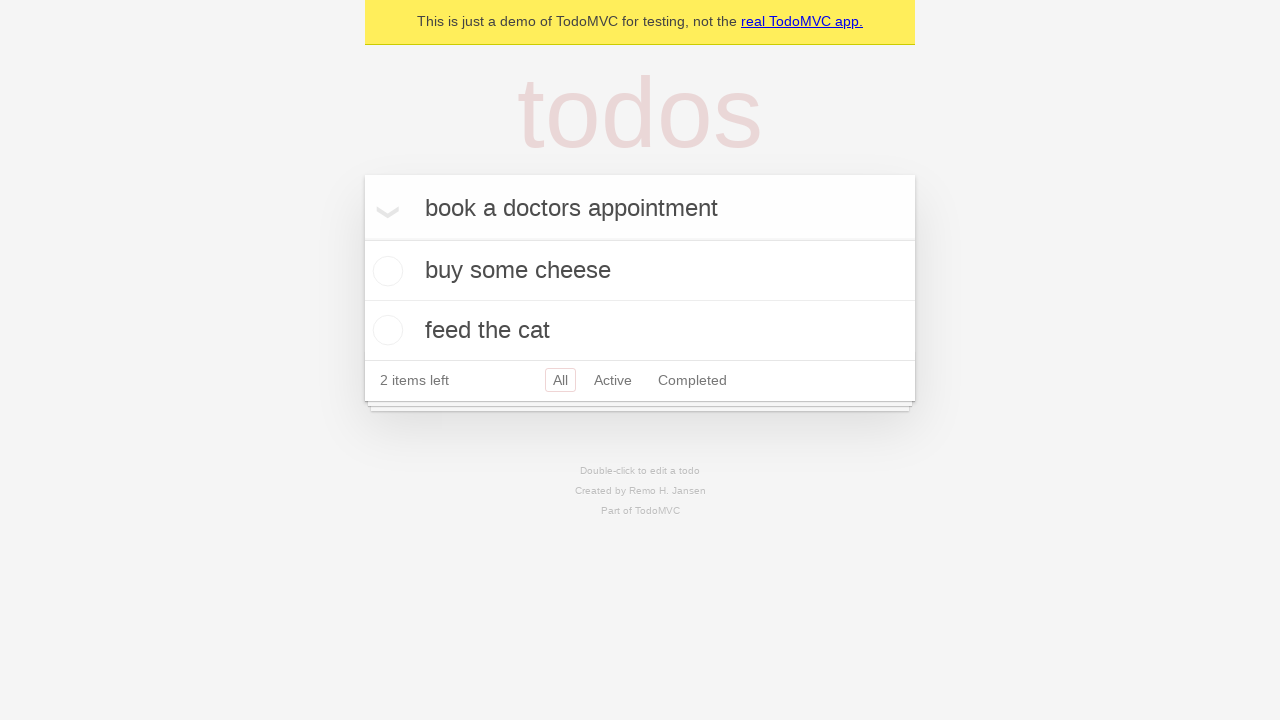

Pressed Enter to create todo 'book a doctors appointment' on internal:attr=[placeholder="What needs to be done?"i]
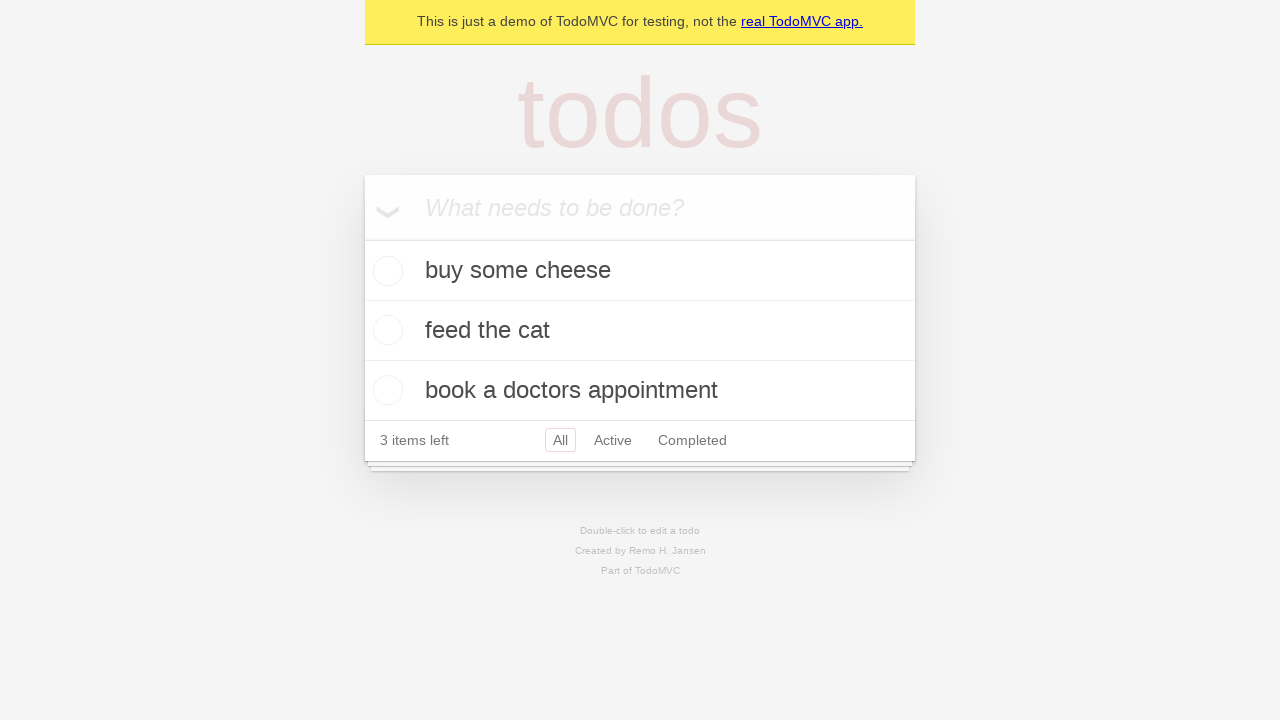

Checked the second todo item to mark it as completed at (385, 330) on internal:testid=[data-testid="todo-item"s] >> nth=1 >> internal:role=checkbox
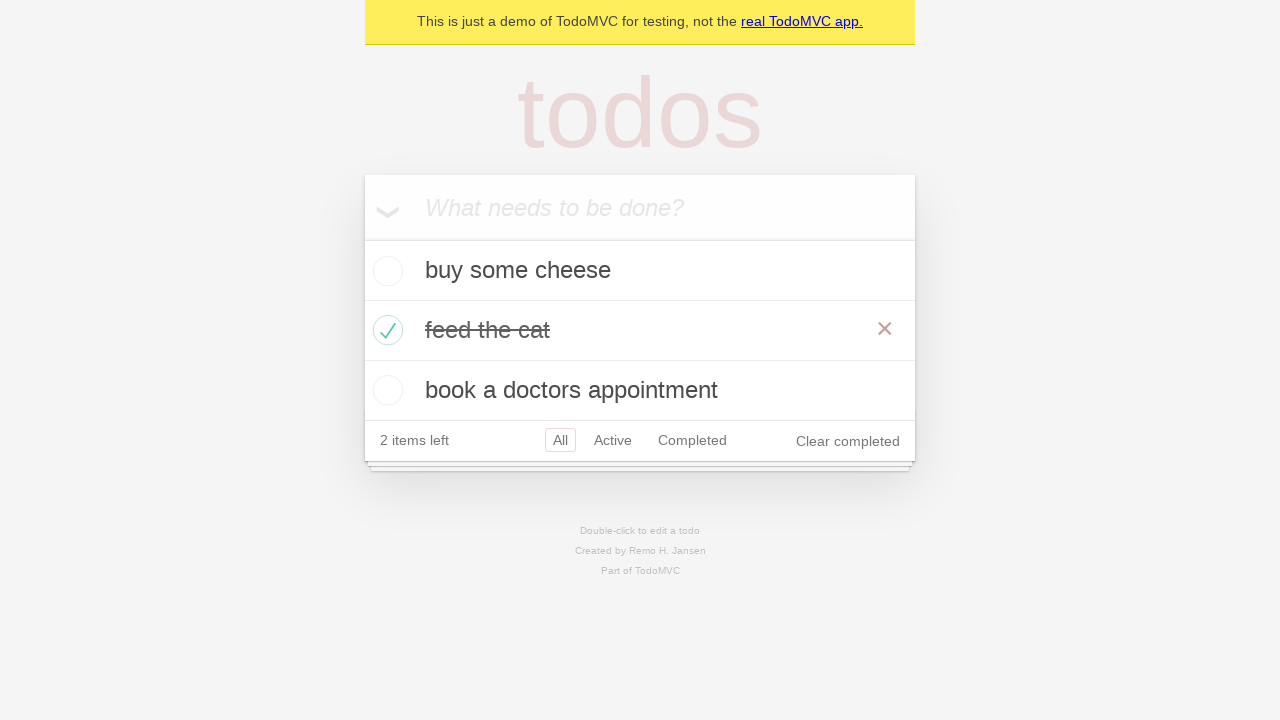

Clicked the Active filter link to display only active items at (613, 440) on internal:role=link[name="Active"i]
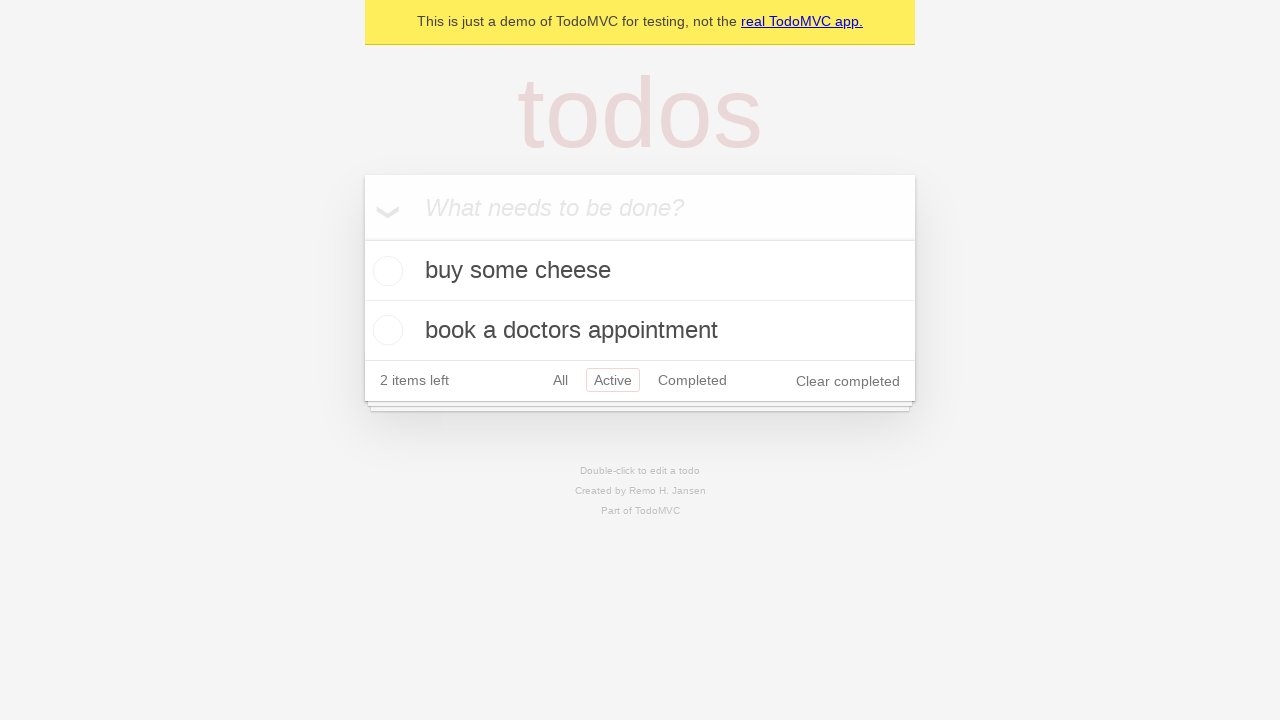

Filtered view loaded, showing only active (non-completed) items
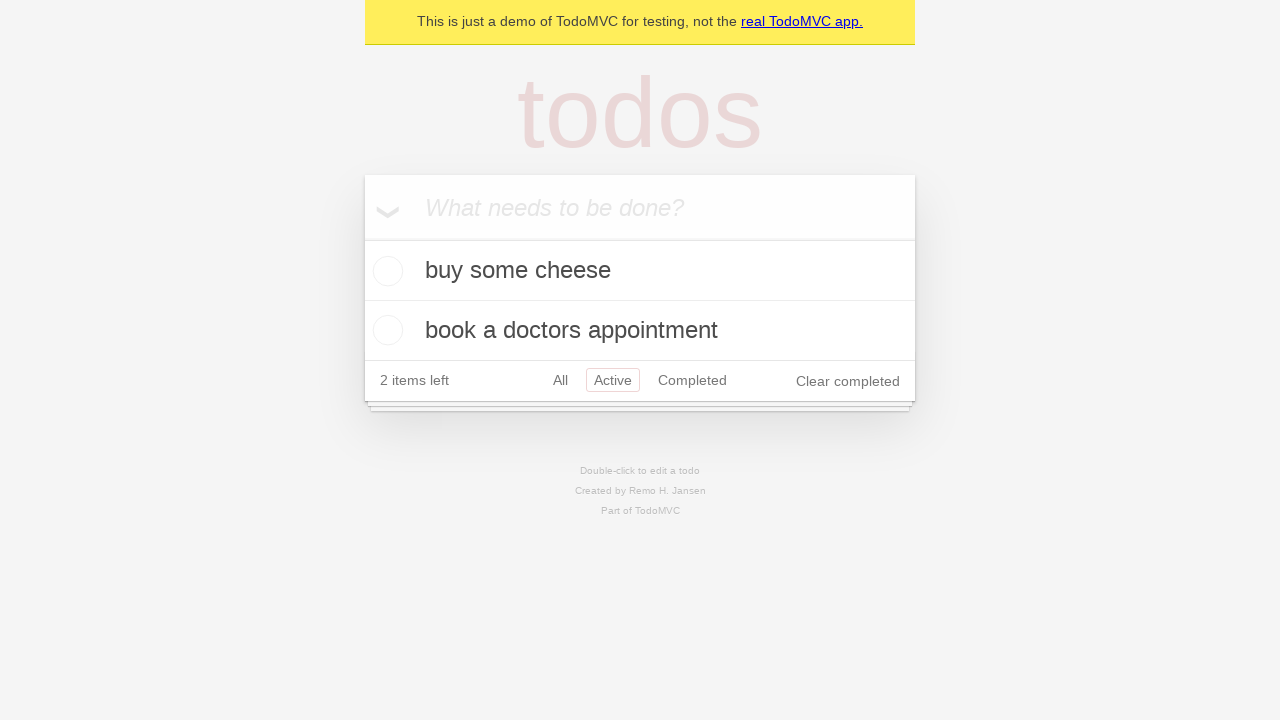

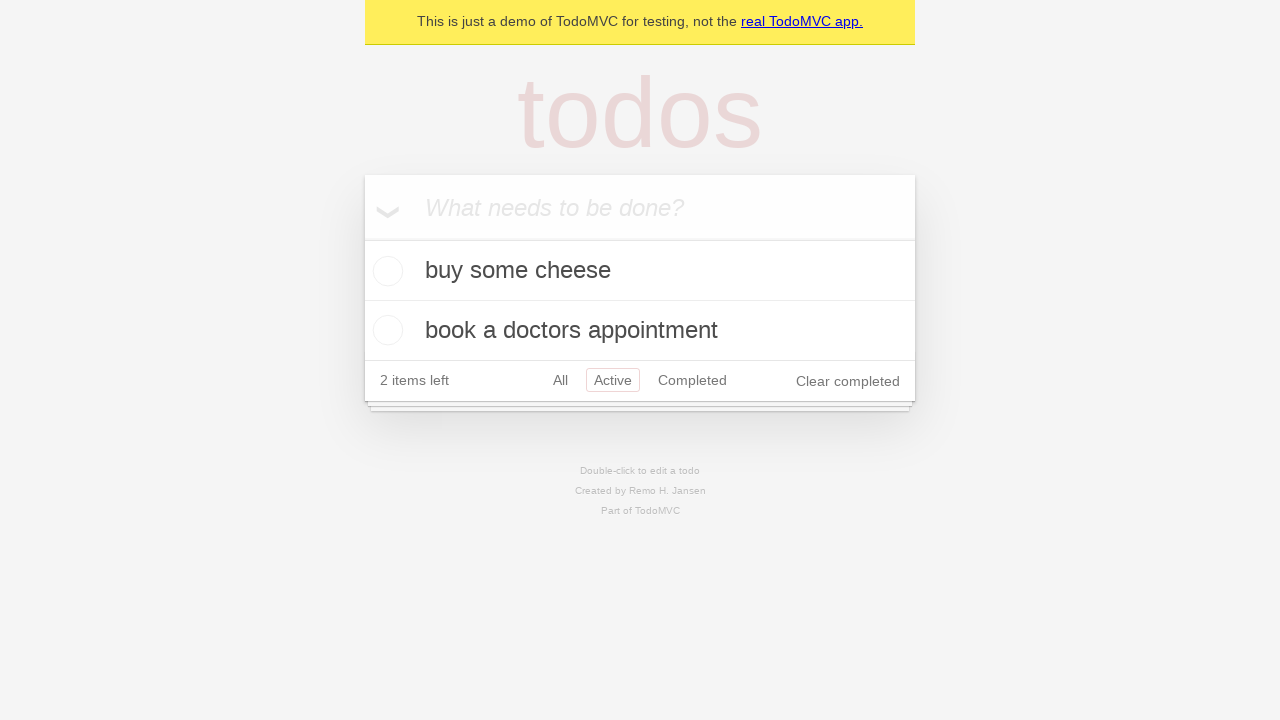